Demonstrates XPath usage by typing text into an input field using various XPath selector techniques

Starting URL: https://the-internet.herokuapp.com/key_presses

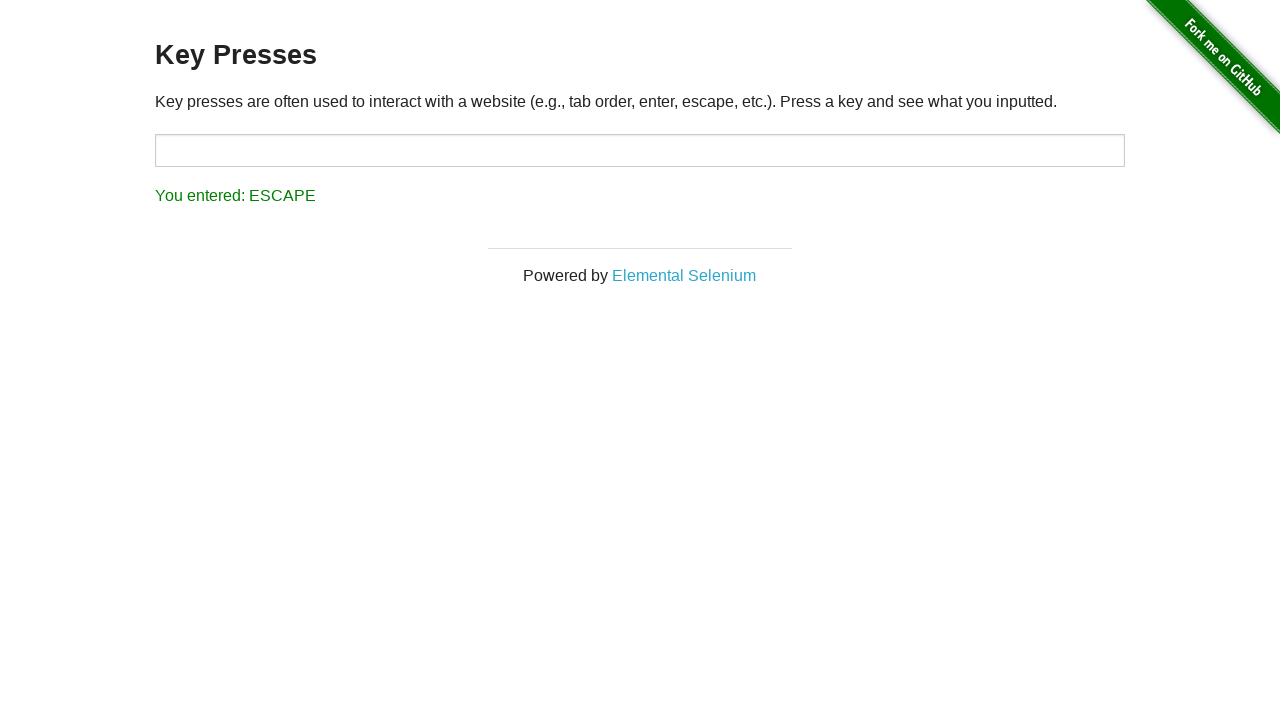

Filled target input field with XPath selector using multiple attribute conditions on //input[@id='target' and @type='text']
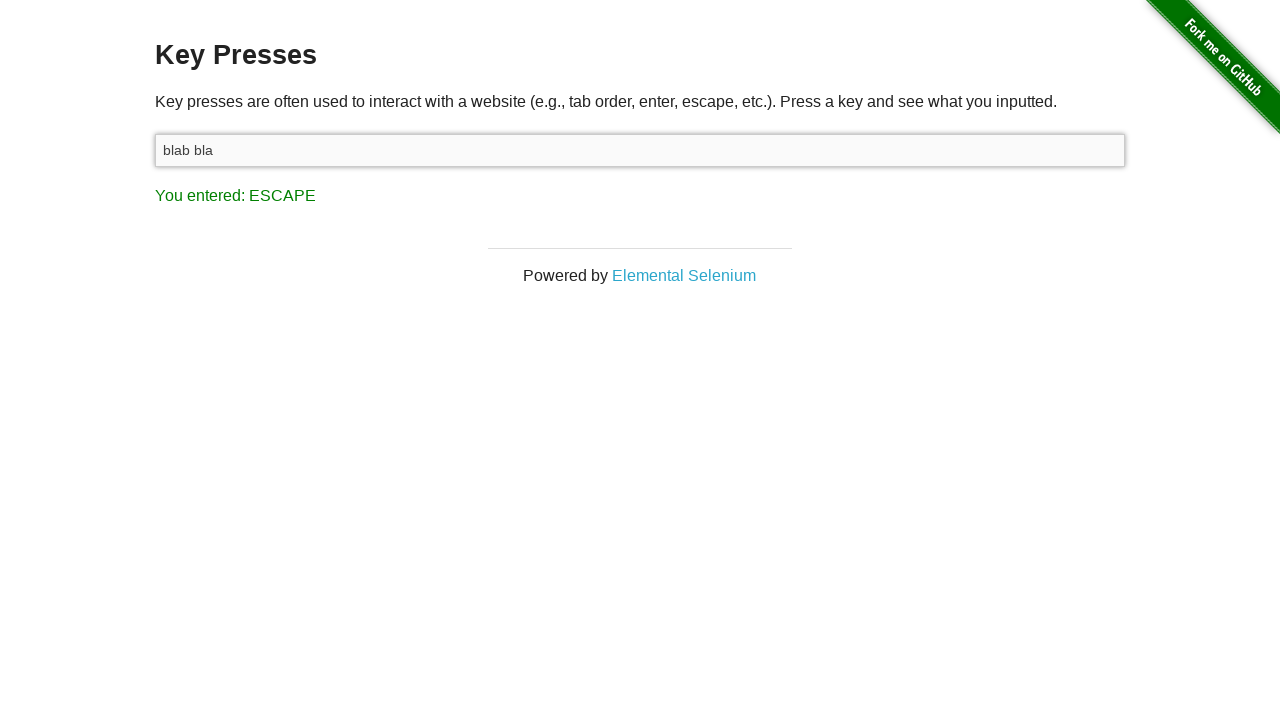

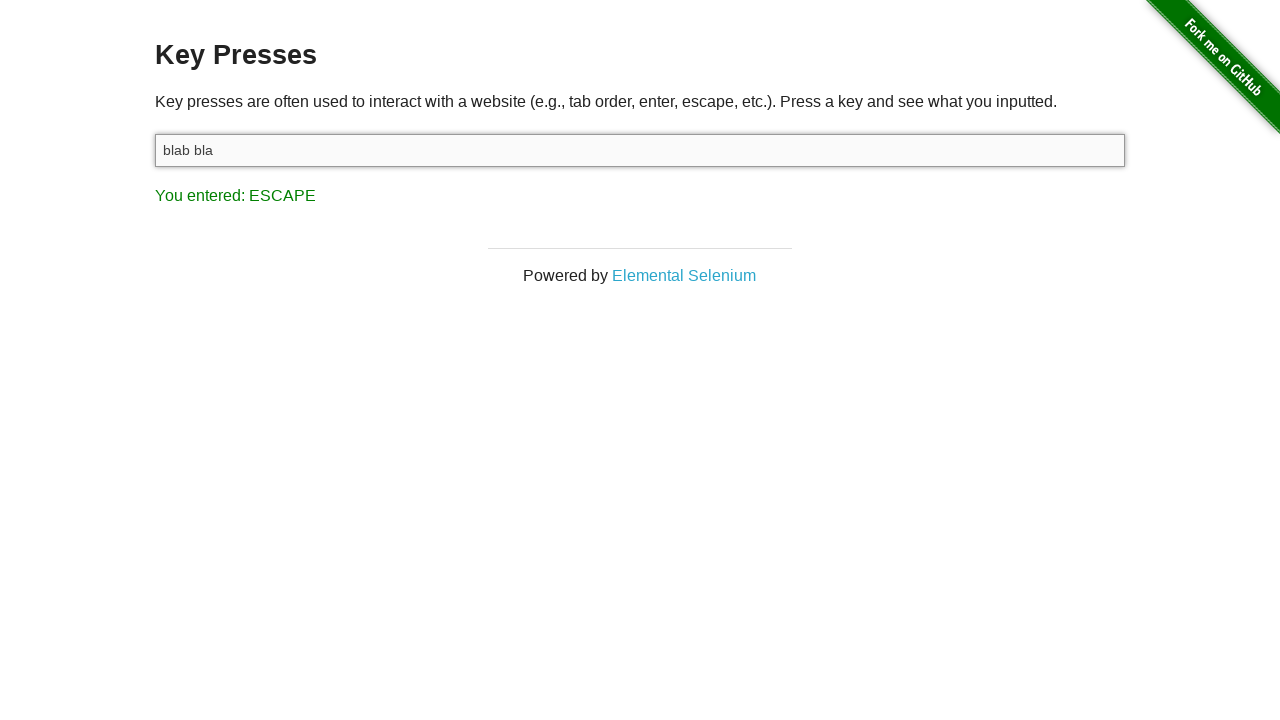